Tests American Airlines flight search functionality by setting destination airport, navigating through calendar months to select departure date

Starting URL: https://www.aa.com/homePage.do

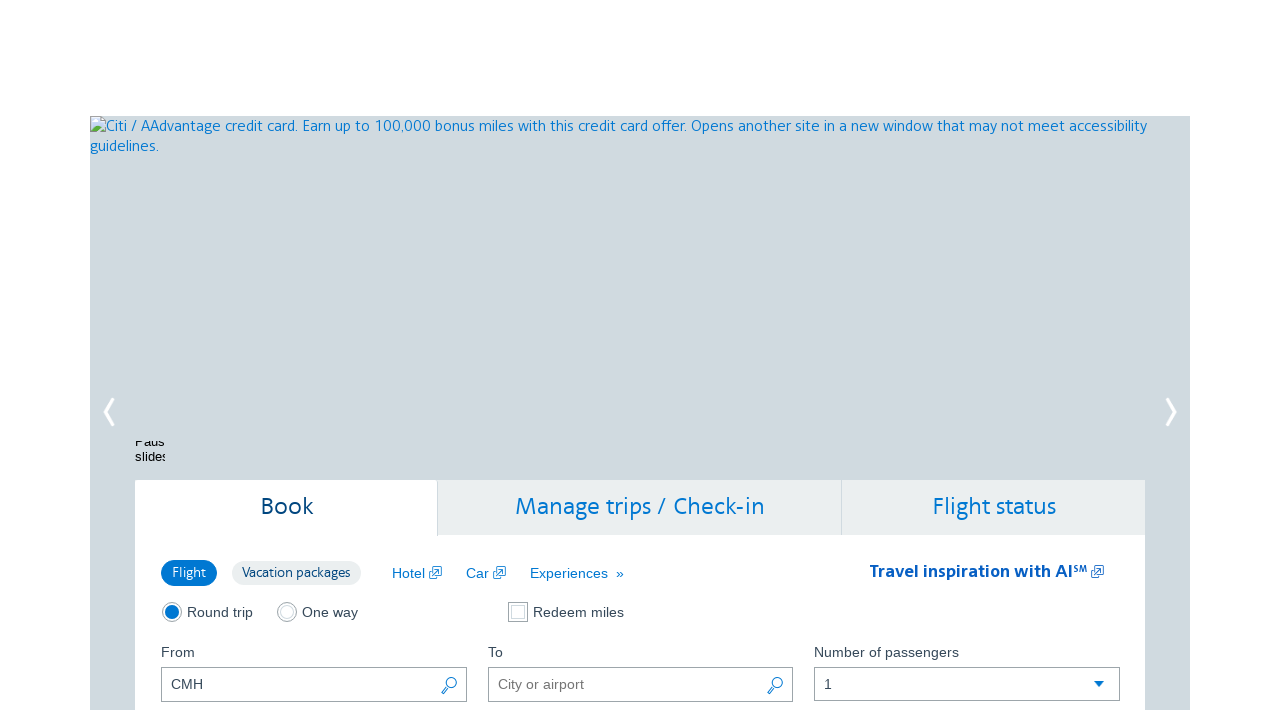

Filled destination airport field with 'MNL' on input#reservationFlightSearchForm\.destinationAirport
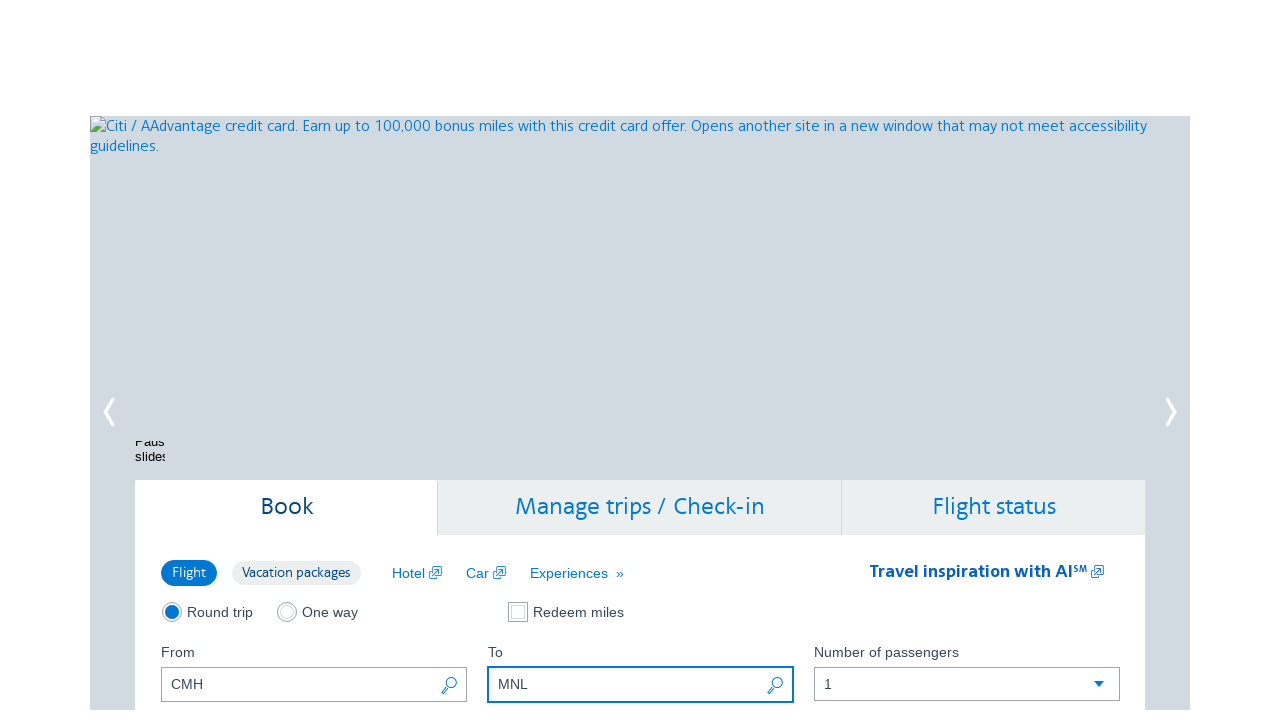

Clicked on date picker to open departure date calendar at (450, 360) on .ui-datepicker-trigger
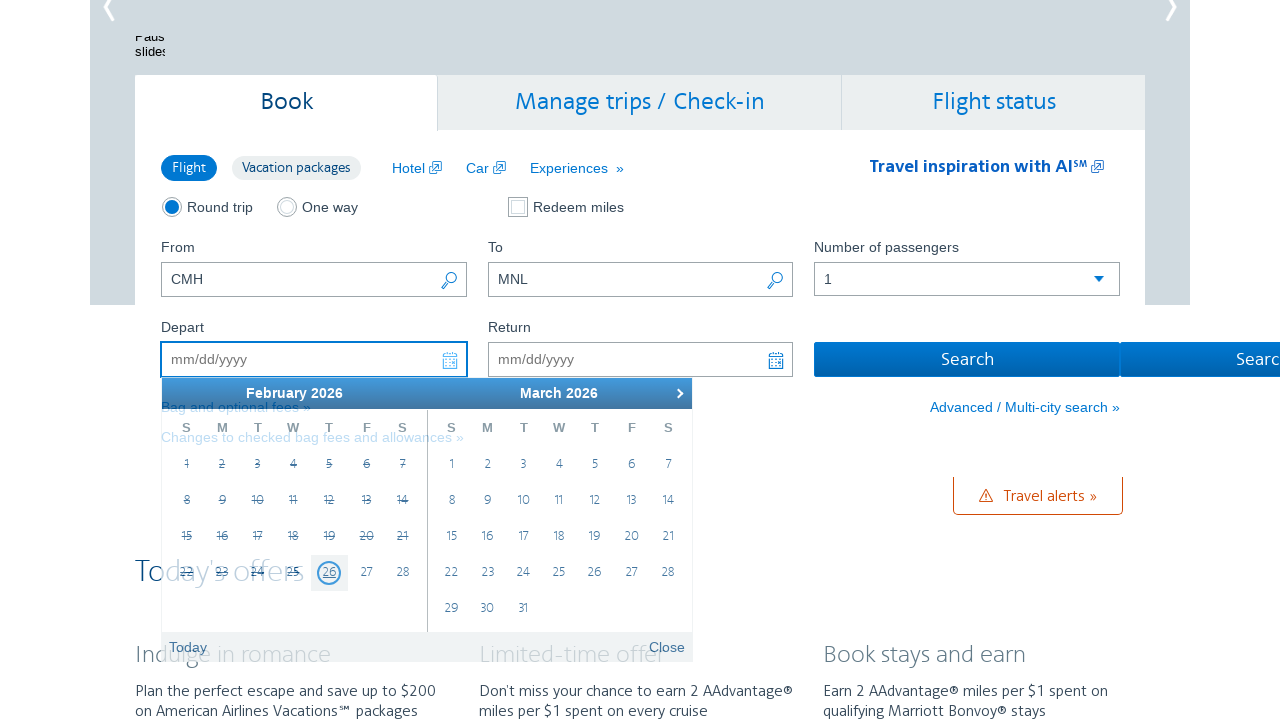

Navigated to next calendar month (1st click) at (677, 393) on a[data-handler='next']
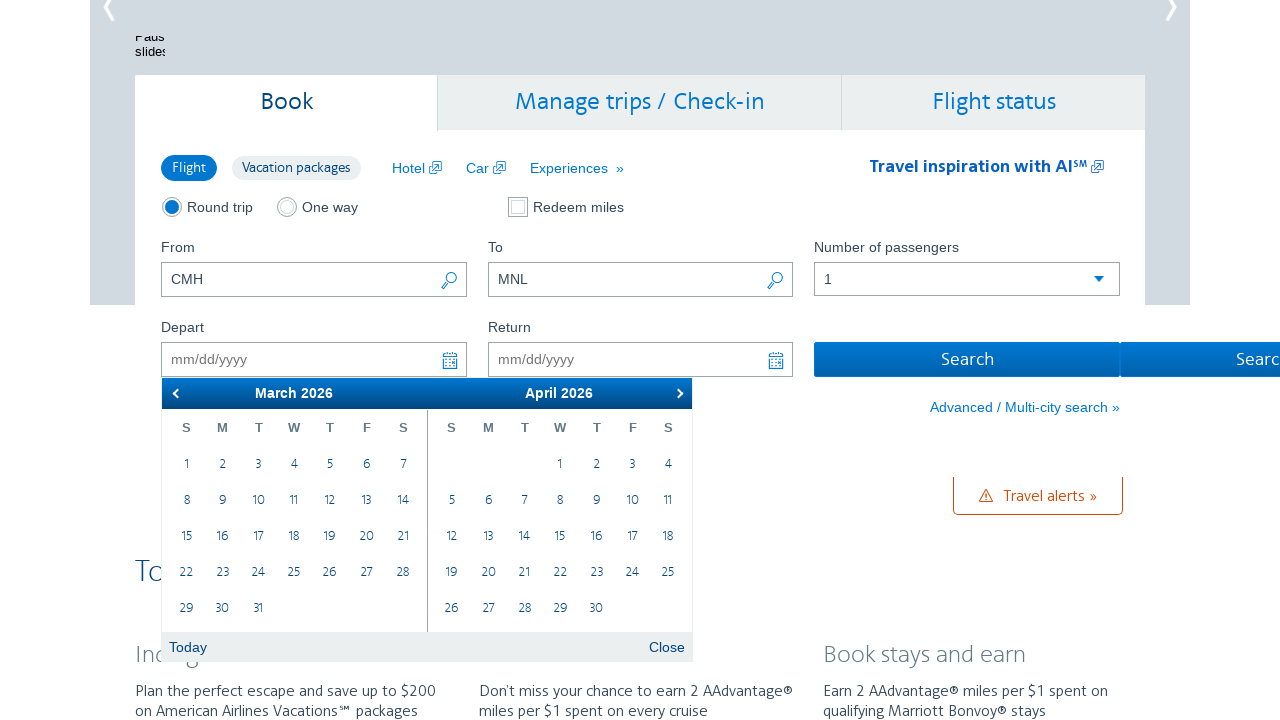

Navigated to next calendar month (2nd click) at (677, 393) on a[data-handler='next']
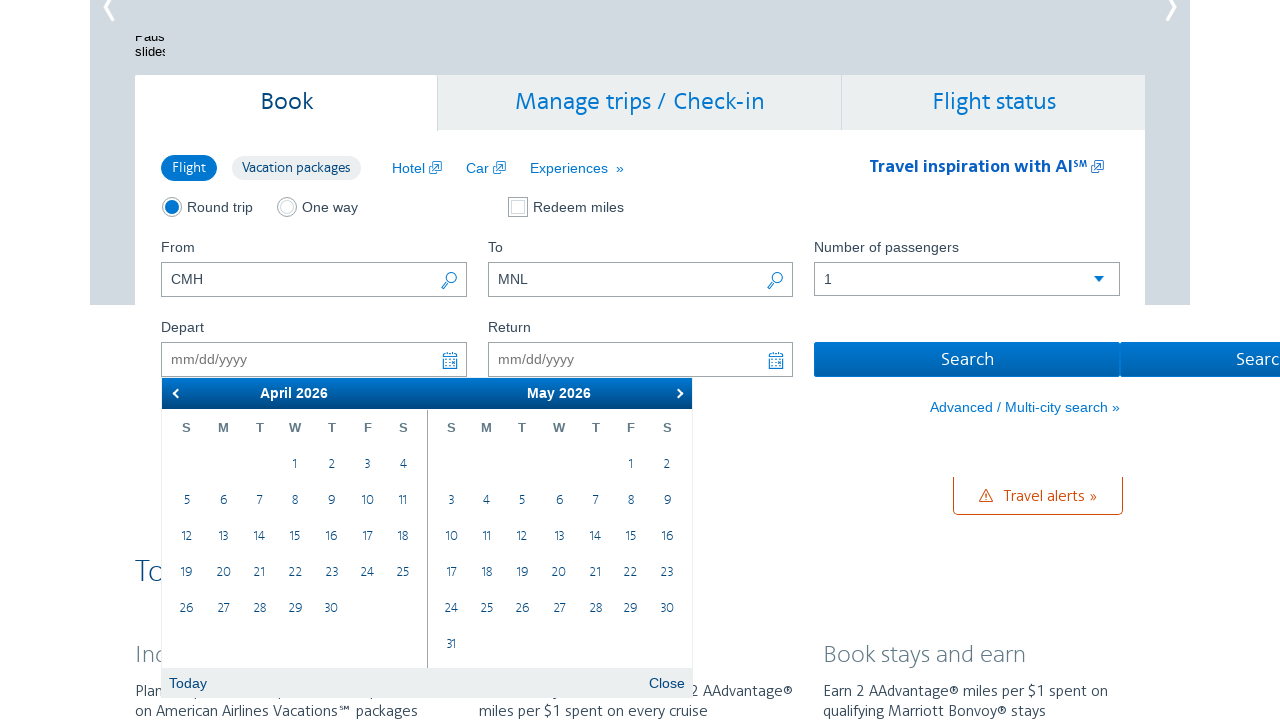

Navigated to next calendar month (3rd click) at (677, 393) on a[data-handler='next']
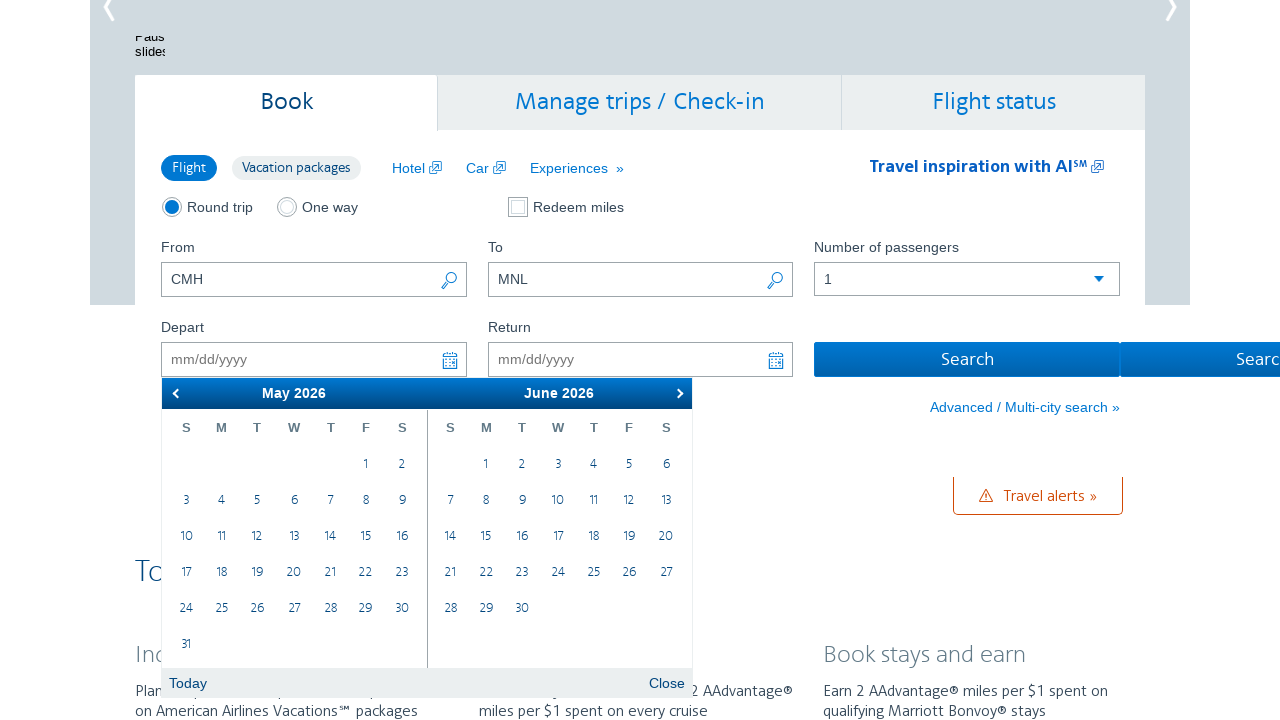

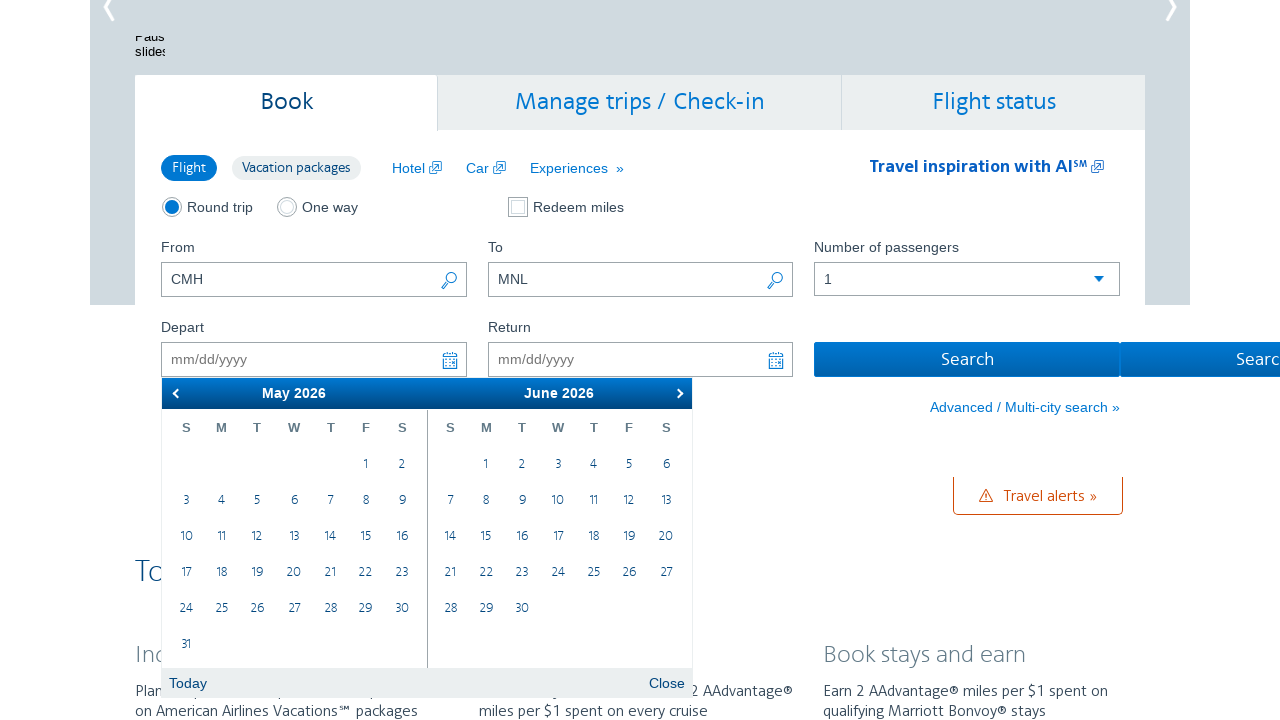